Tests successful sign-up with all valid registration data

Starting URL: https://www.sharelane.com/cgi-bin/register.py

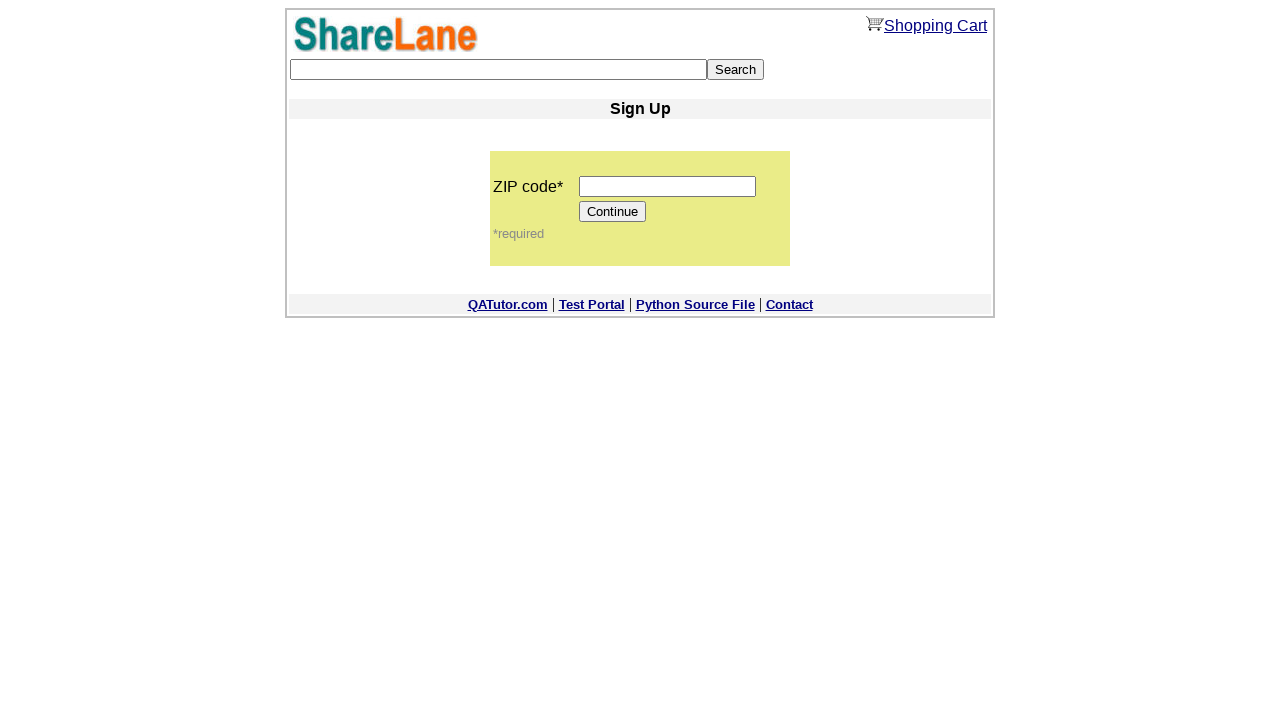

Filled ZIP code field with '12345' on input[name='zip_code']
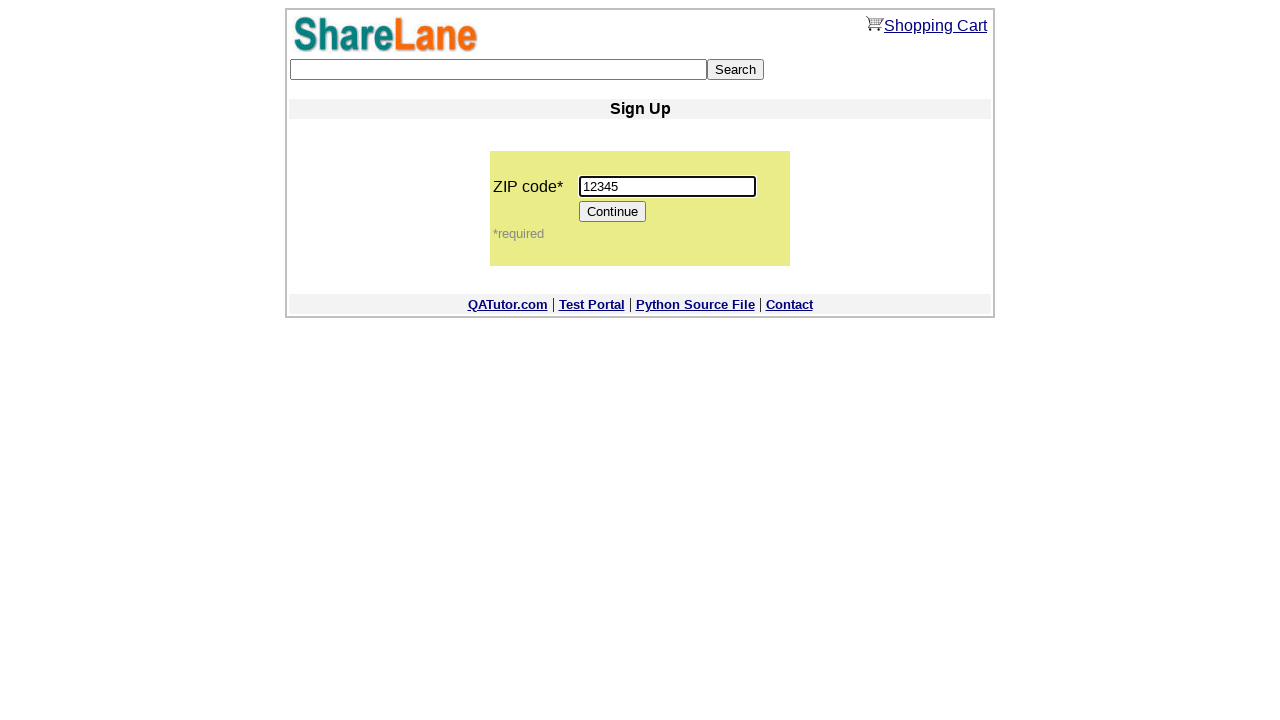

Clicked Continue button to proceed to registration form at (613, 212) on input[value='Continue']
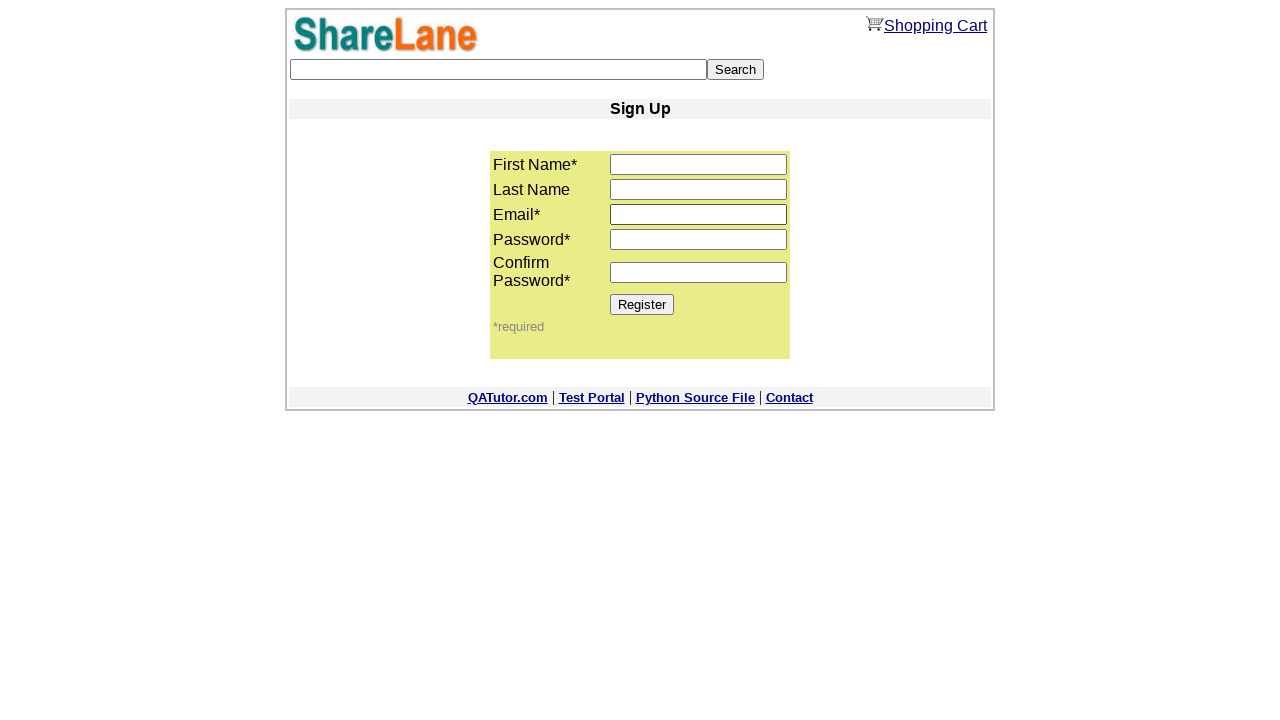

Registration form loaded and first name field is visible
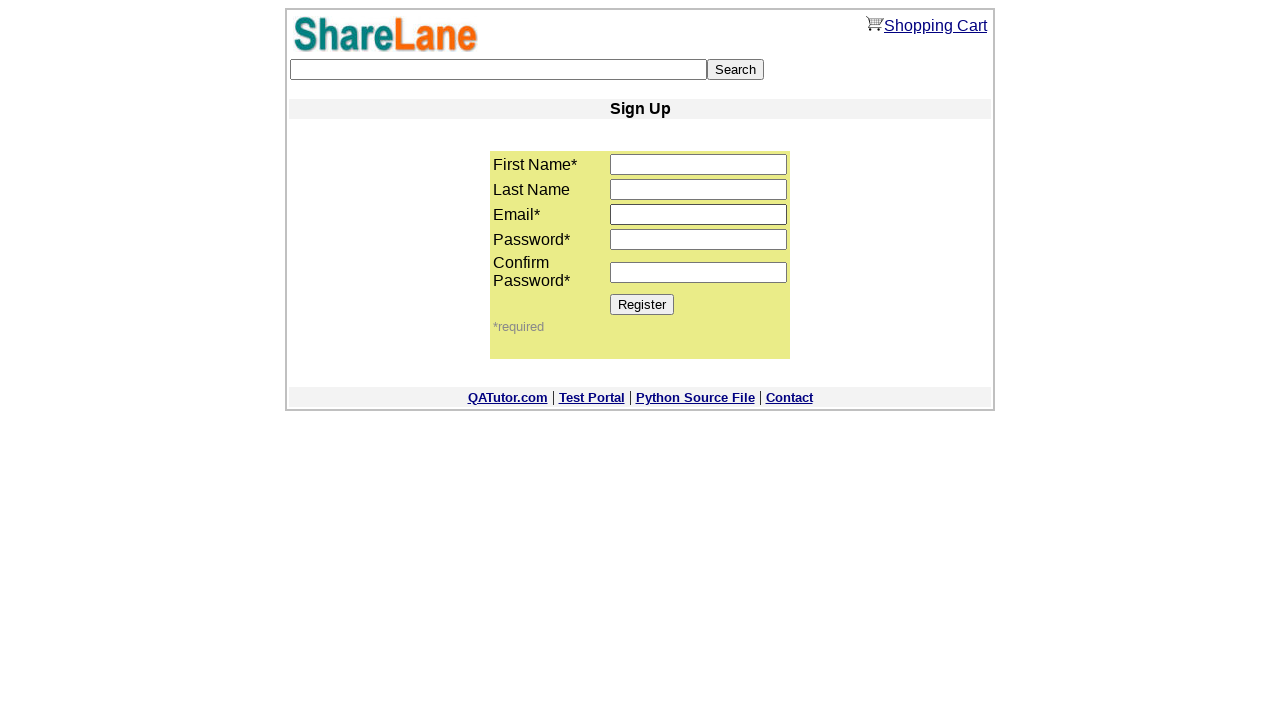

Filled first name field with 'Alex' on input[name='first_name']
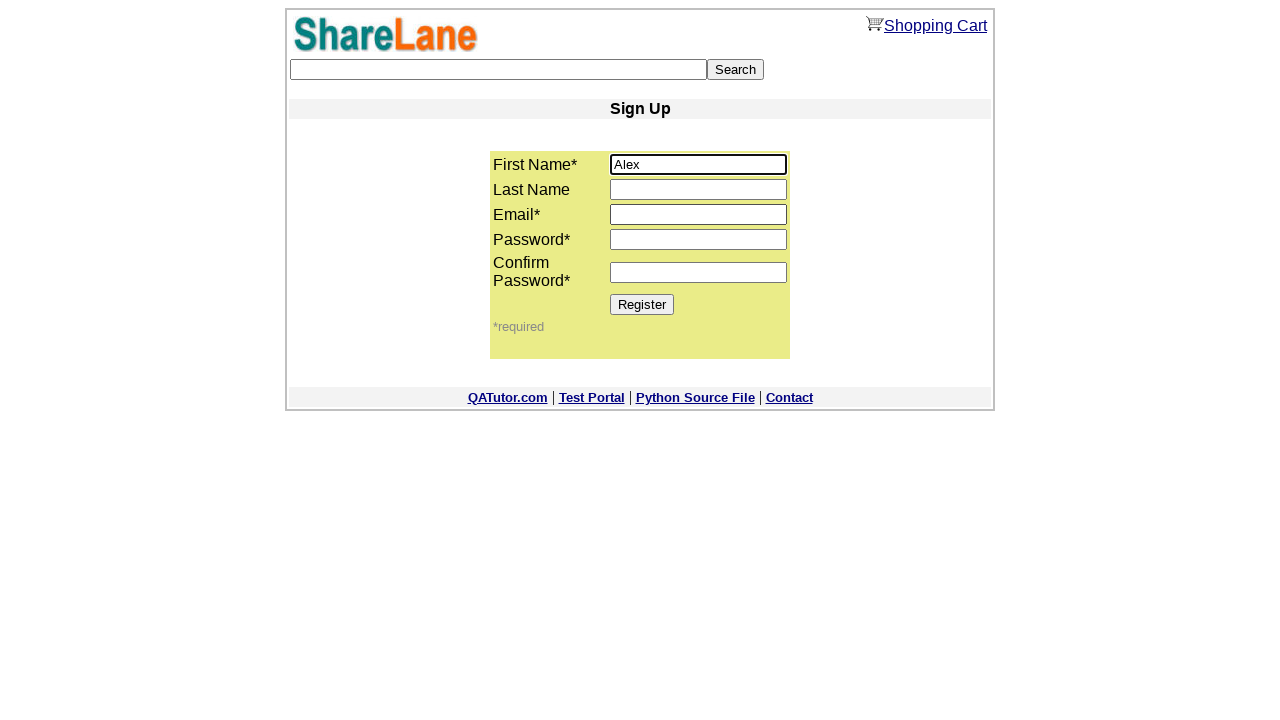

Filled last name field with 'Smith' on input[name='last_name']
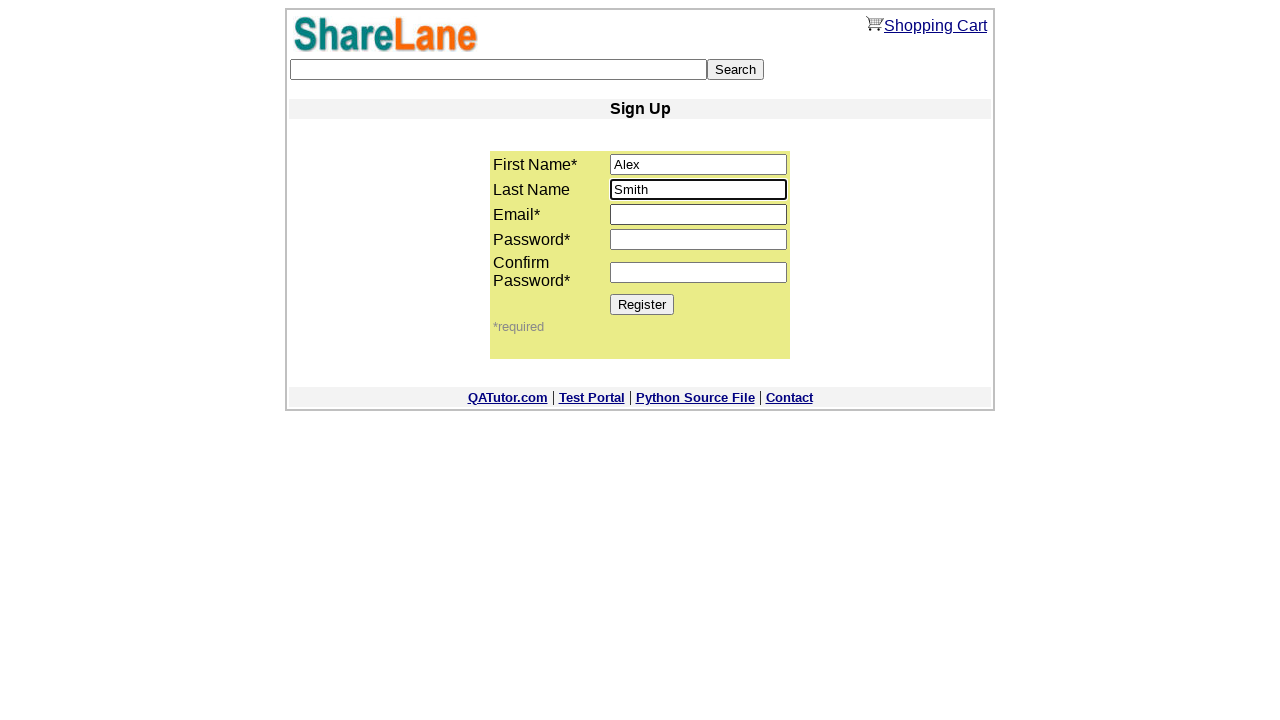

Filled email field with 'test12345@example.com' on input[name='email']
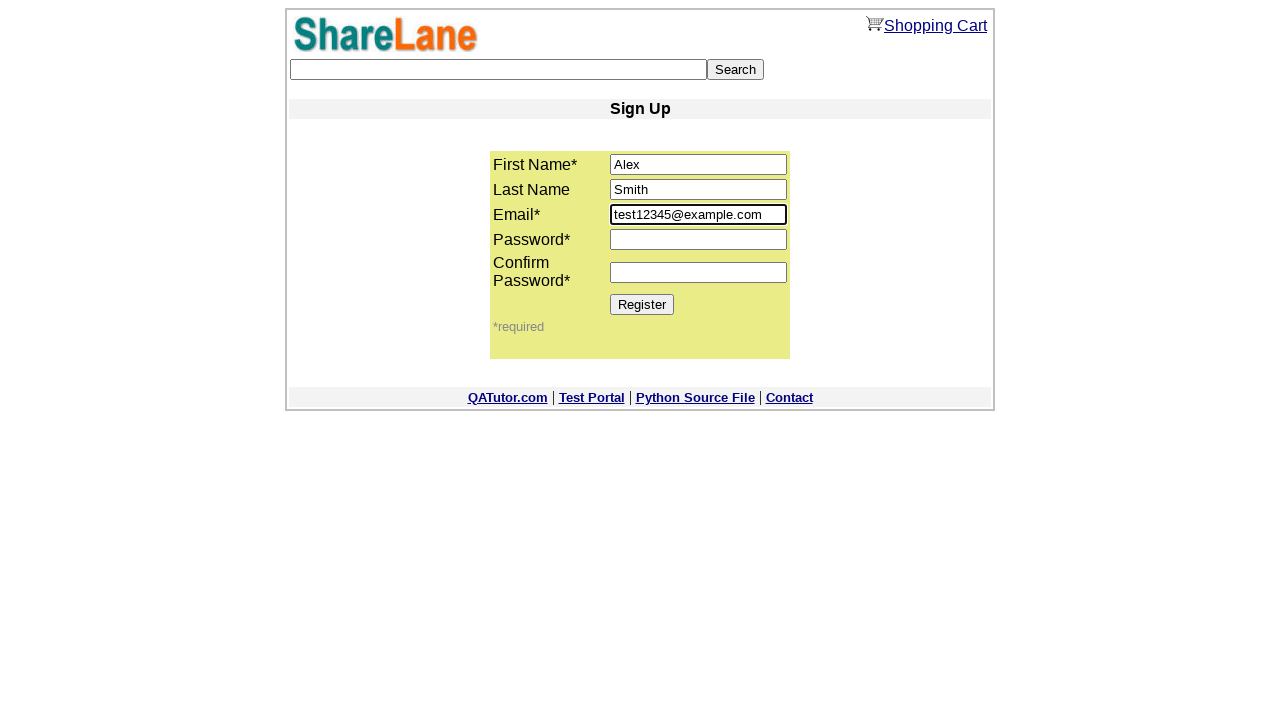

Filled password field with 'Password1' on input[name='password1']
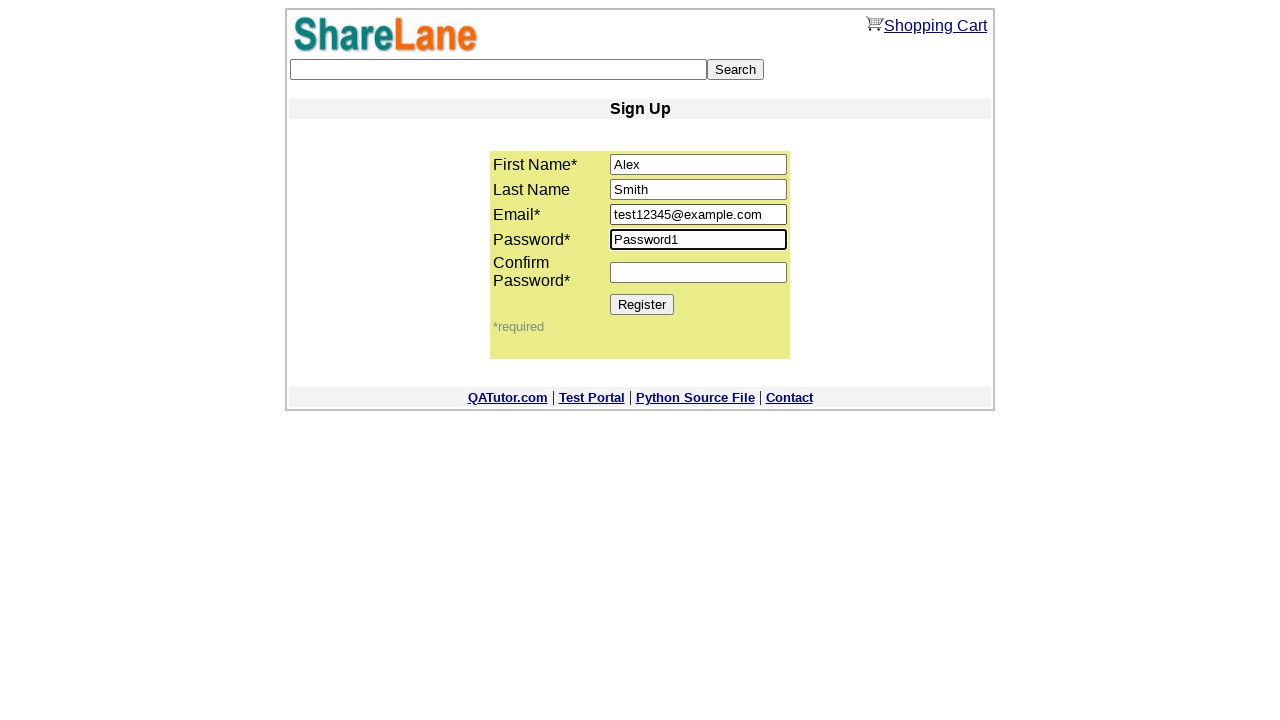

Filled confirm password field with 'Password1' on input[name='password2']
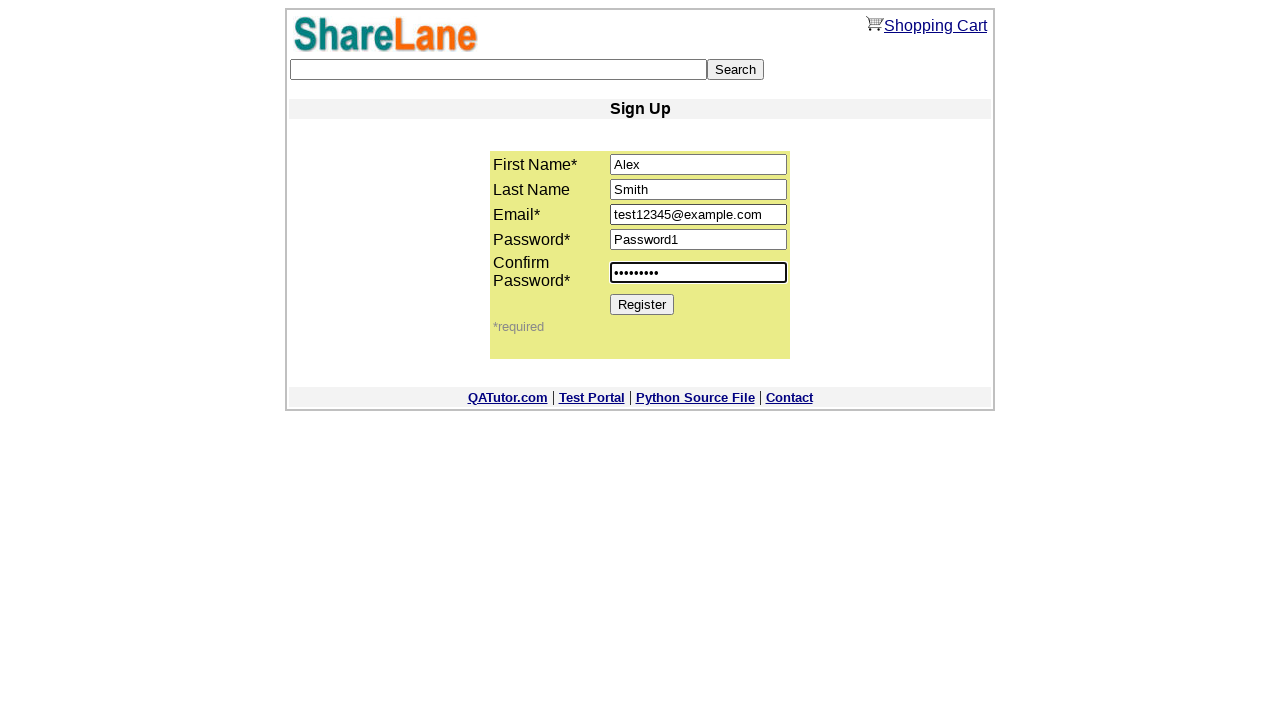

Clicked Register button to submit registration at (642, 304) on input[value='Register']
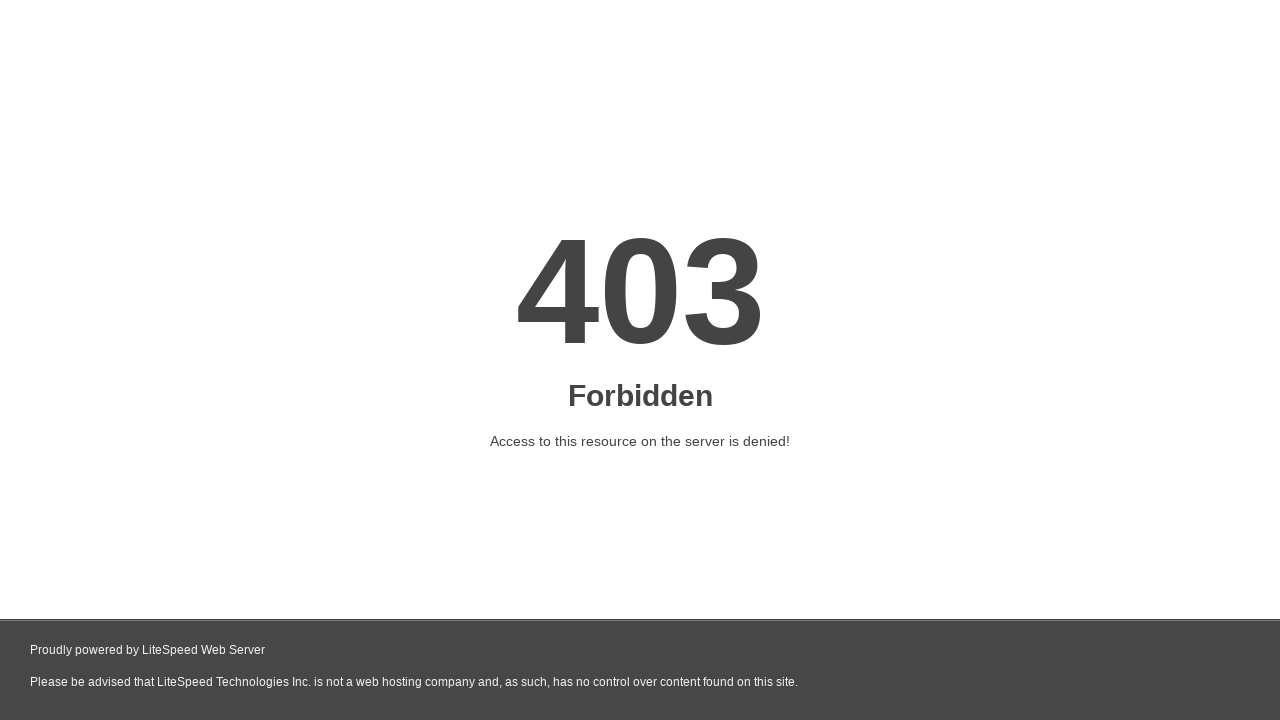

Success page loaded - registration completed successfully
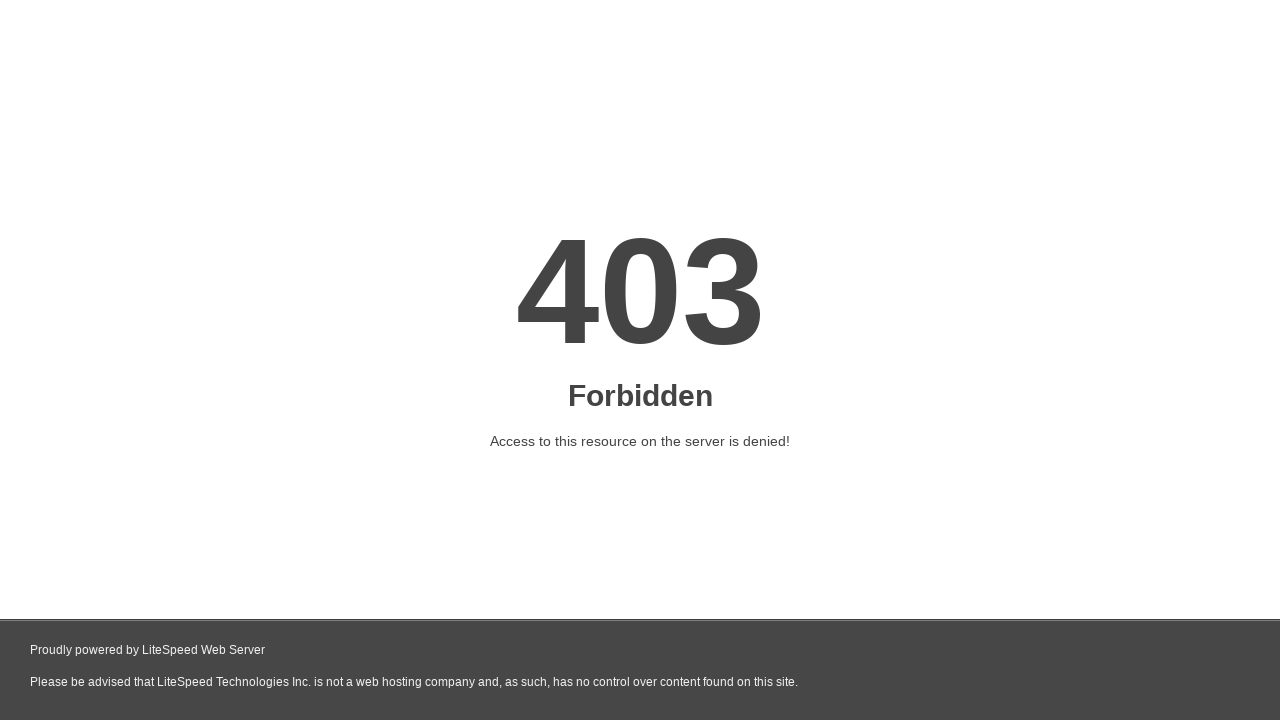

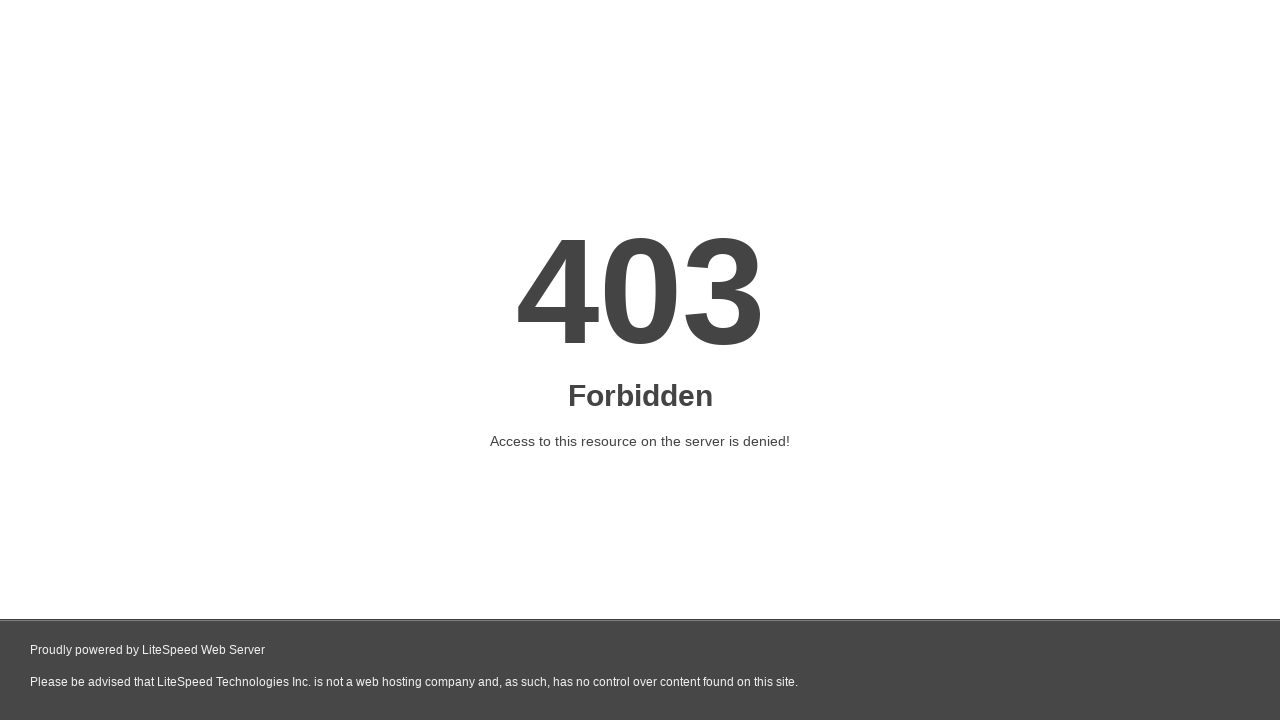